Tests right-click context menu functionality on a button

Starting URL: https://sahitest.com/demo/clicks.htm

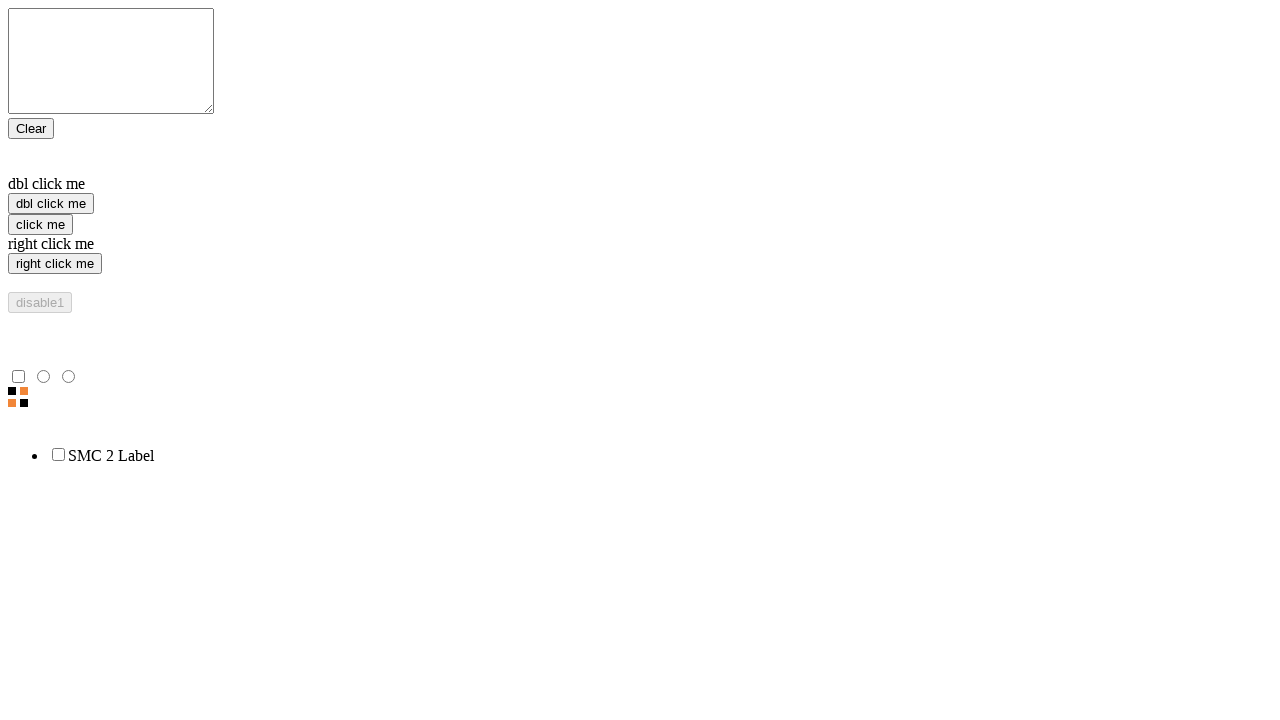

Navigated to clicks demo page
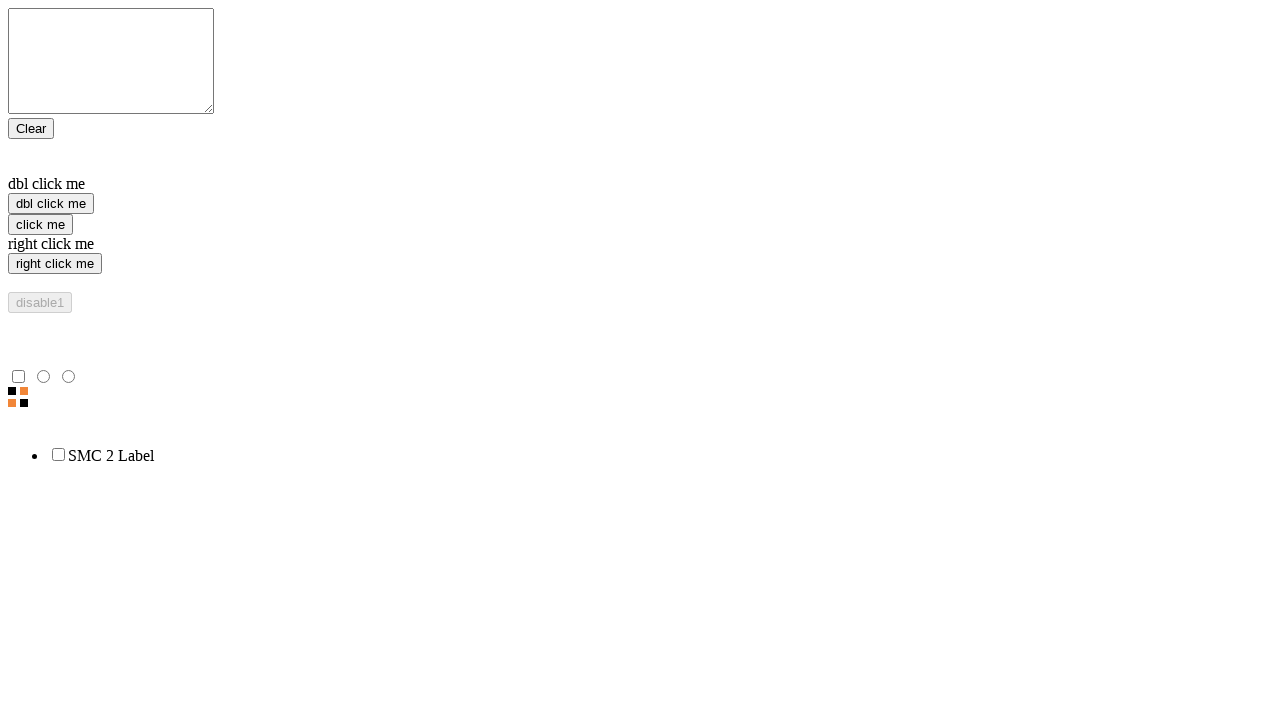

Right-clicked the 'right click me' button to open context menu at (55, 264) on input[value="right click me"]
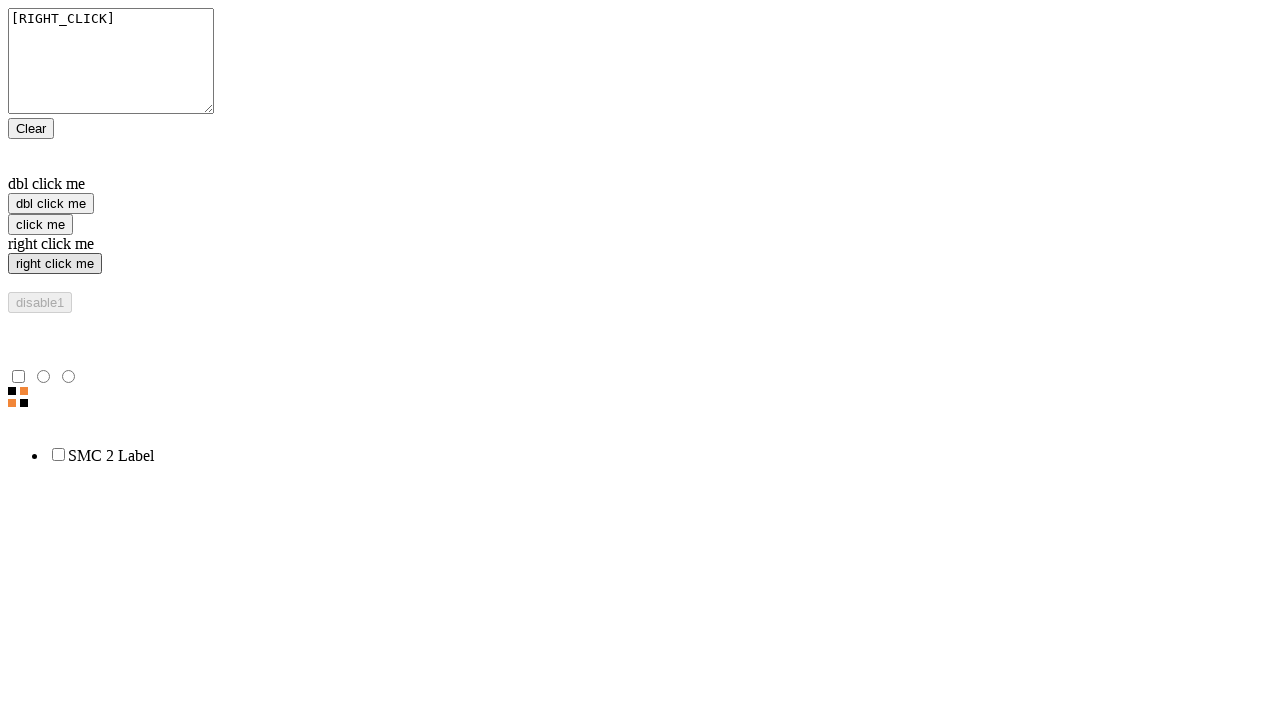

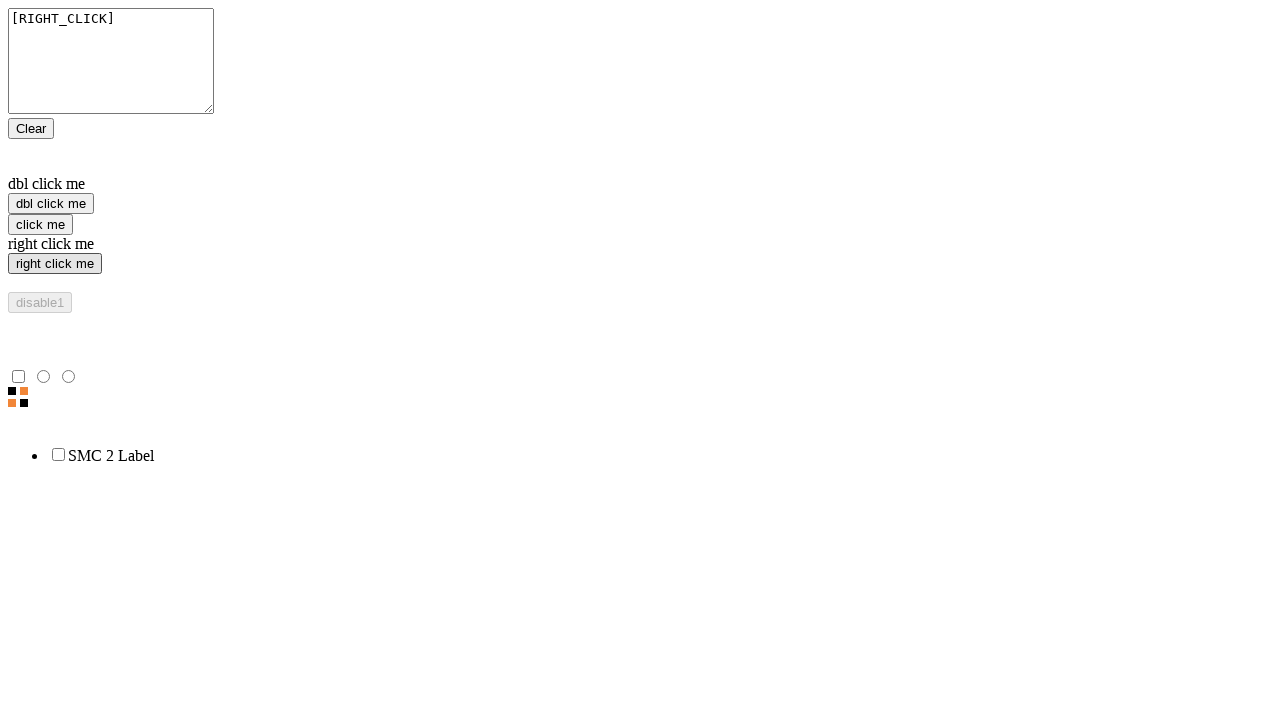